Tests the registration form on Redmine.org by submitting invalid email format and verifying that an appropriate error message is displayed

Starting URL: https://www.redmine.org/

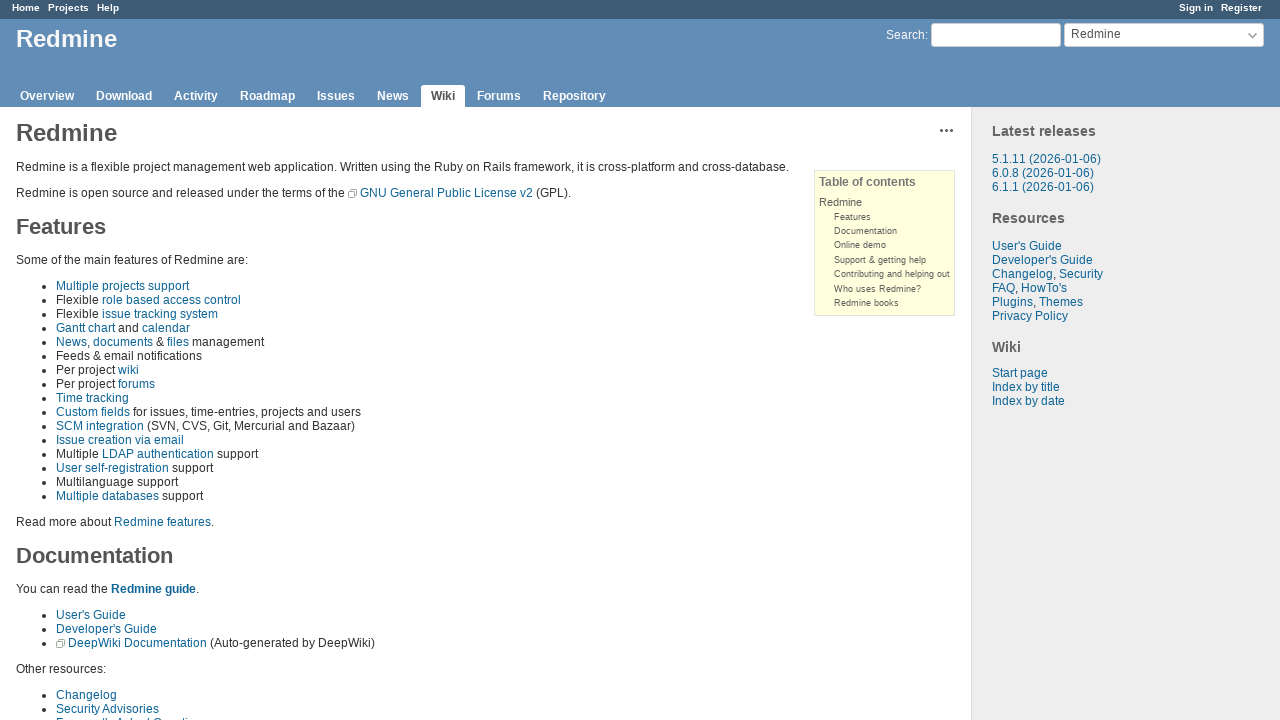

Clicked on the Register link at (1242, 8) on a[href='/account/register']
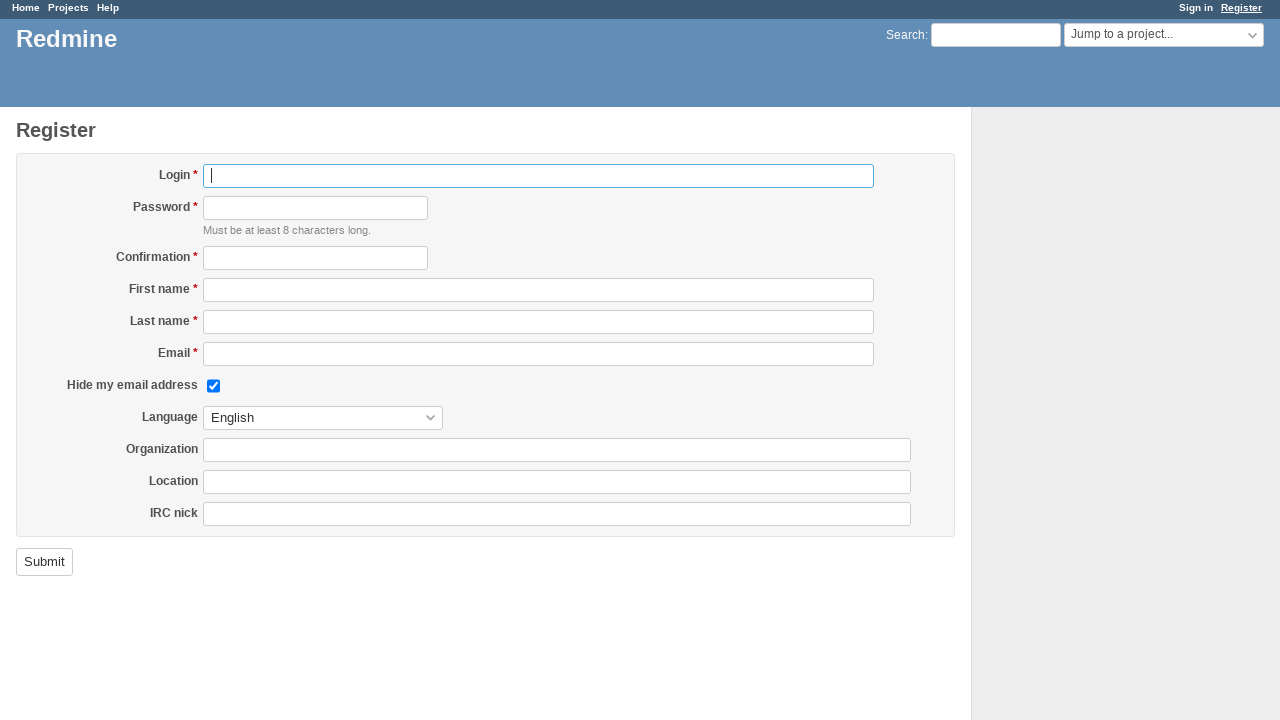

Registration page loaded successfully
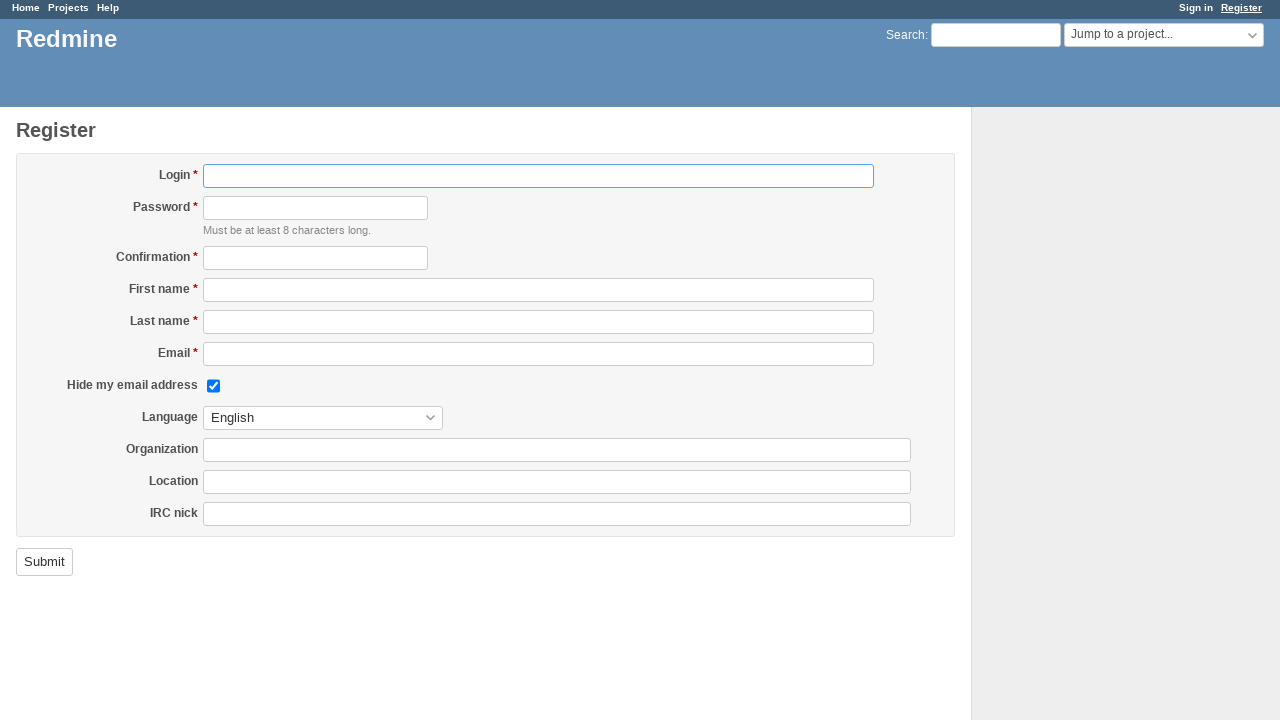

Filled username field with 'testers1' on #user_login
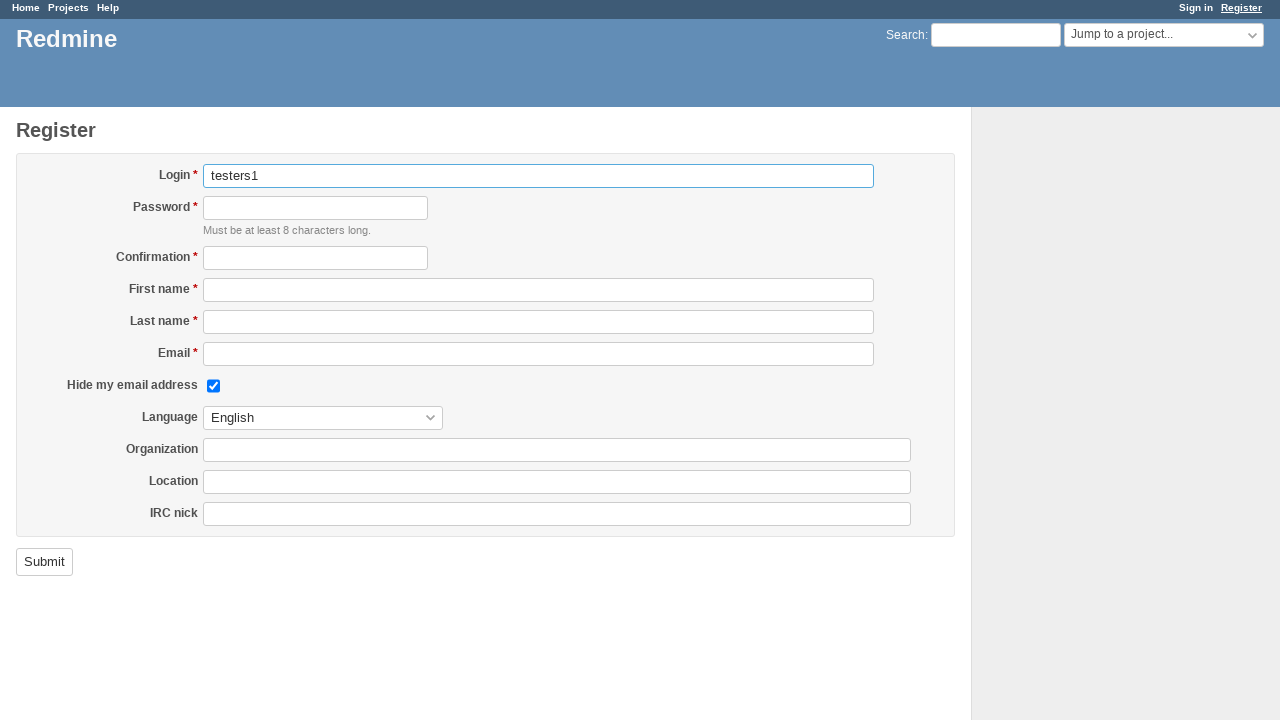

Filled password field with 'test1234' on #user_password
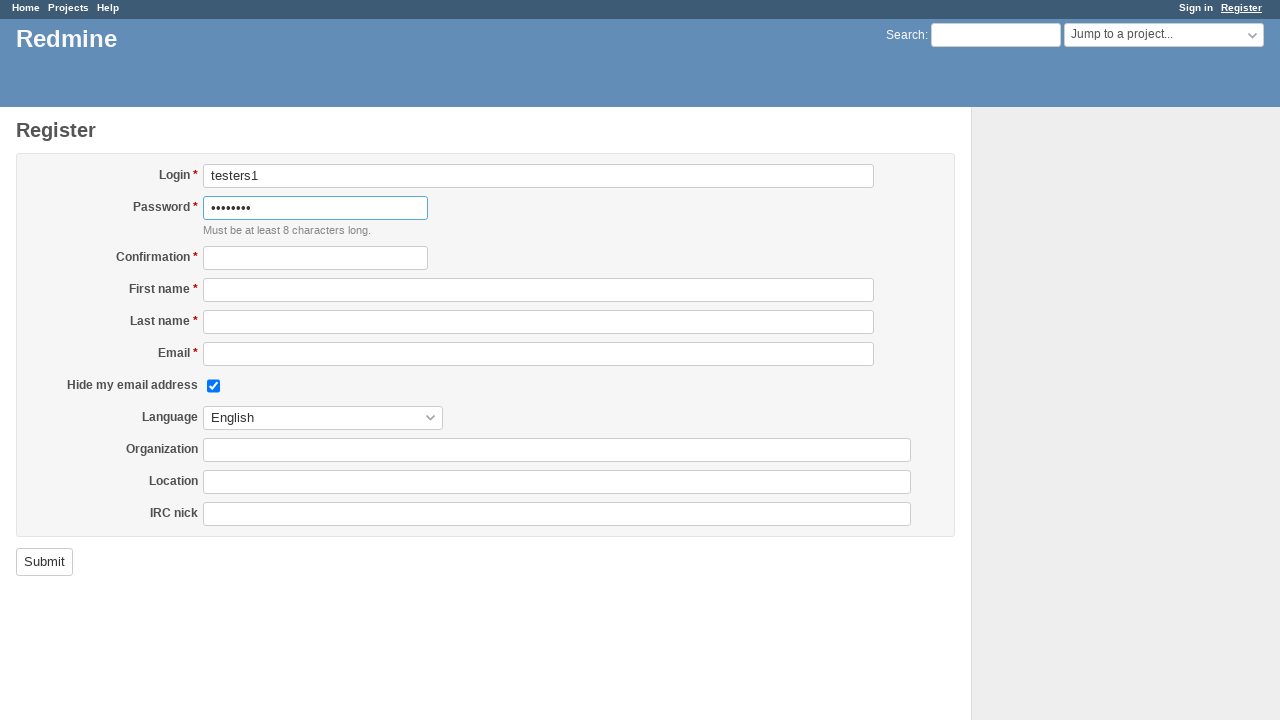

Filled password confirmation field with '111' on #user_password_confirmation
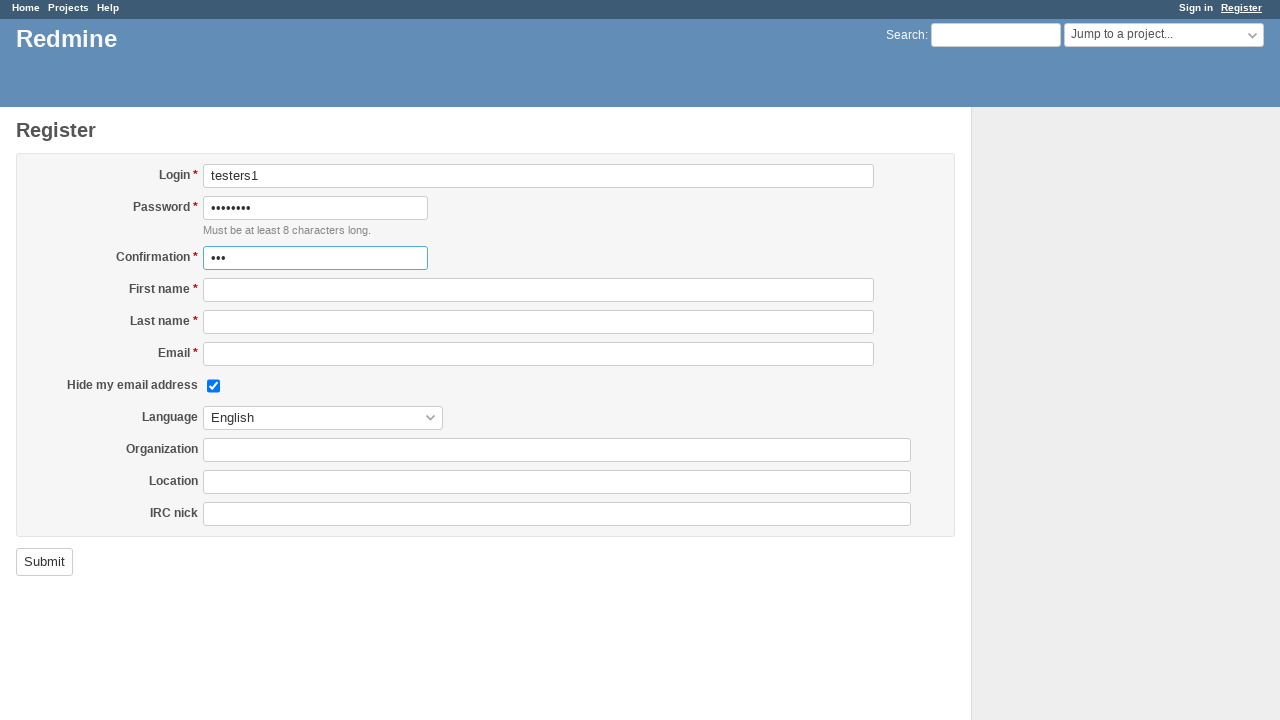

Filled first name field with 'TestFirst' on #user_firstname
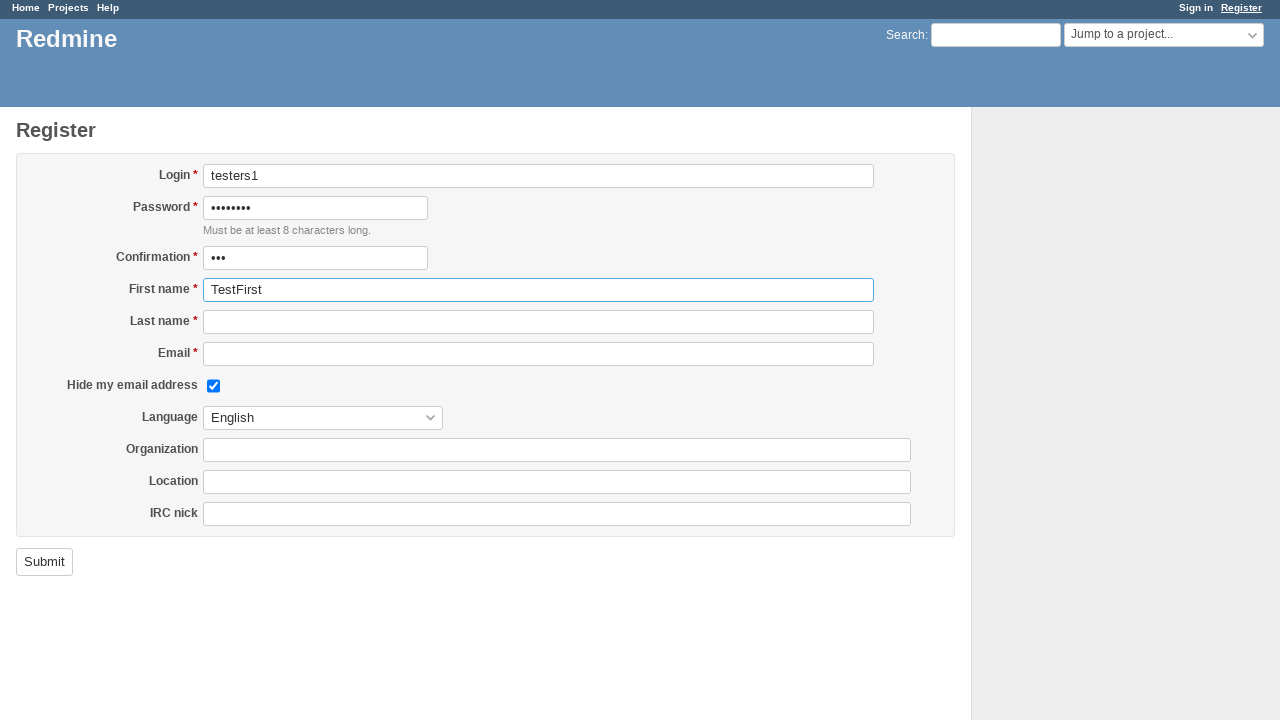

Filled last name field with 'TestLast' on #user_lastname
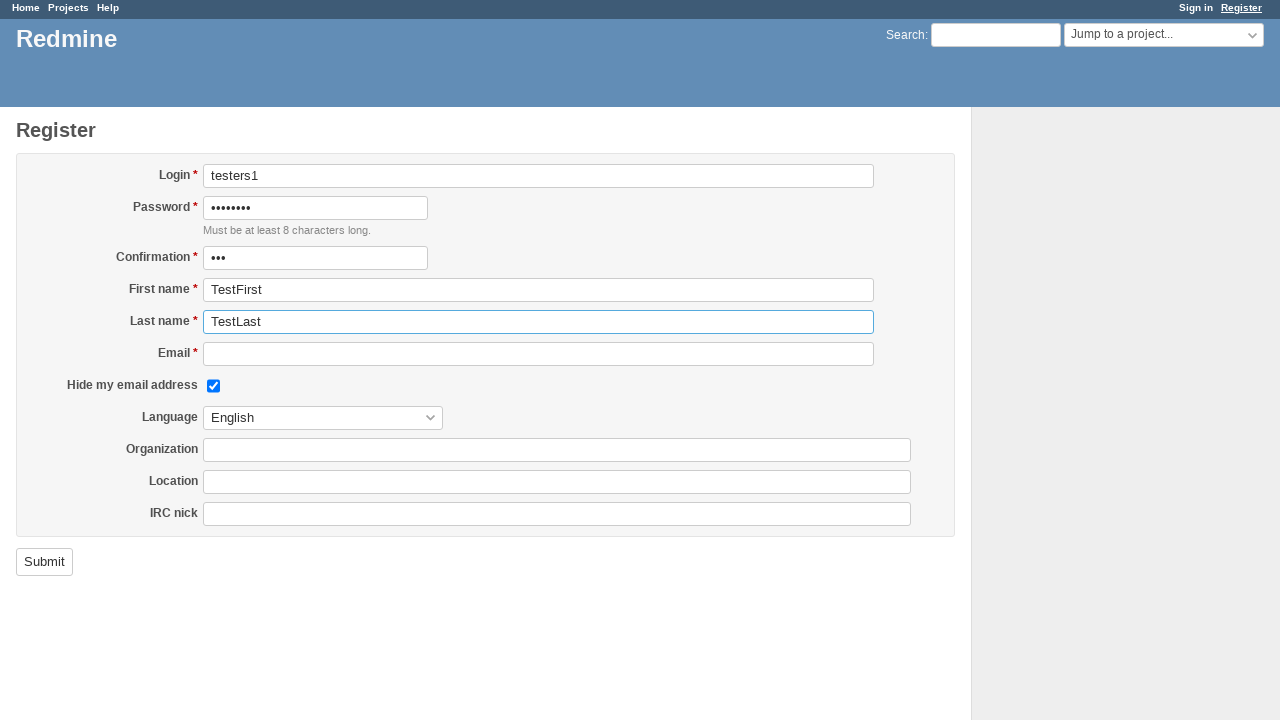

Filled email field with invalid format 'testgmail.com' (missing @) on #user_mail
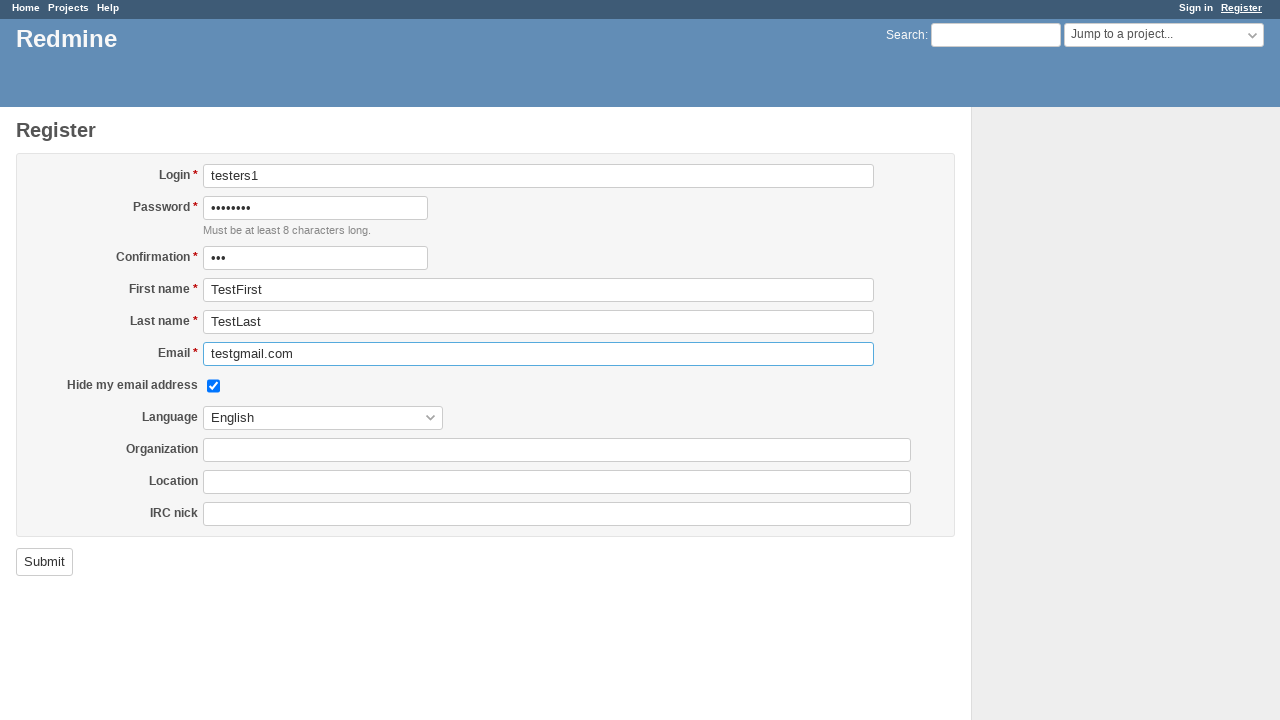

Clicked submit button to register with invalid email at (44, 562) on input[type='submit'][name='commit']
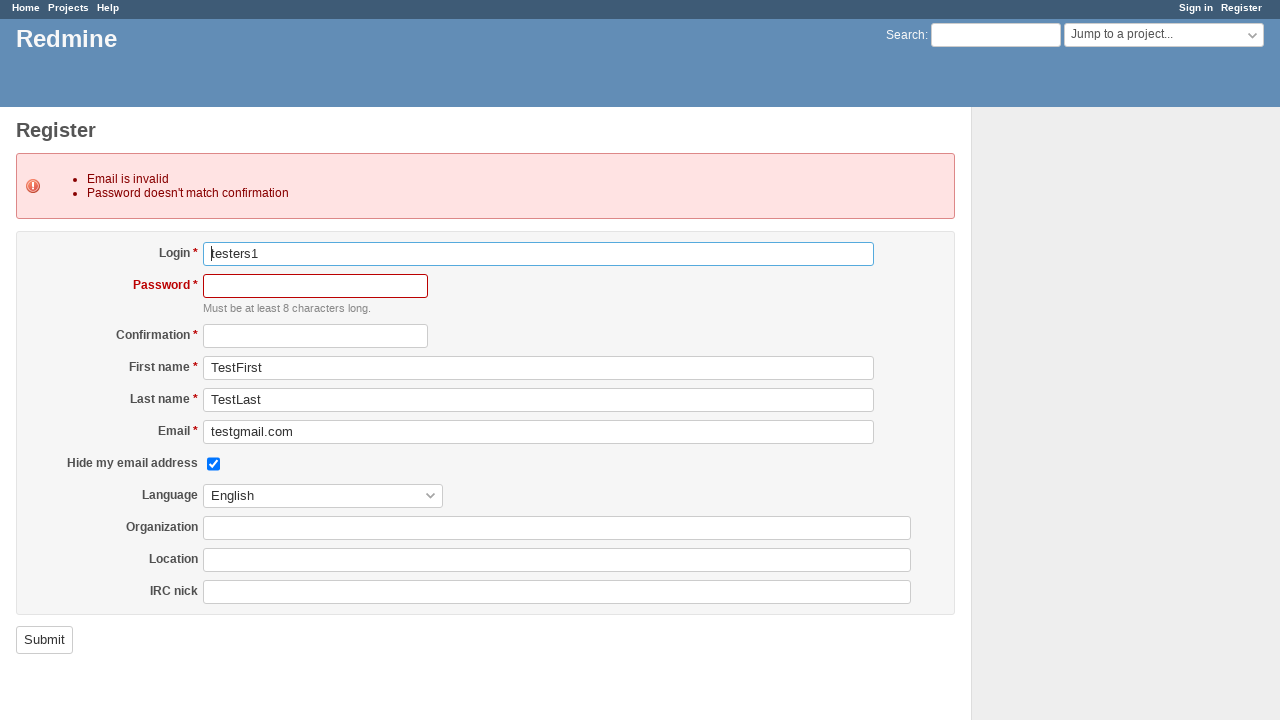

Page load completed after form submission
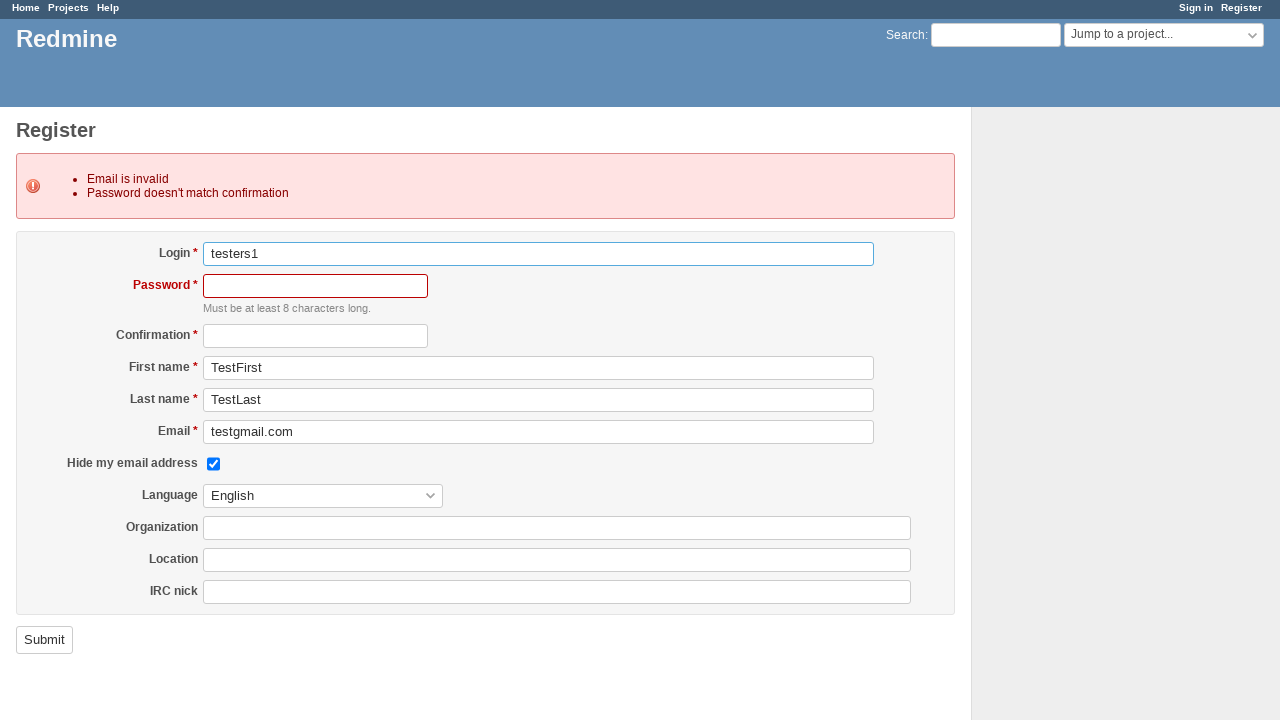

Located error explanation element
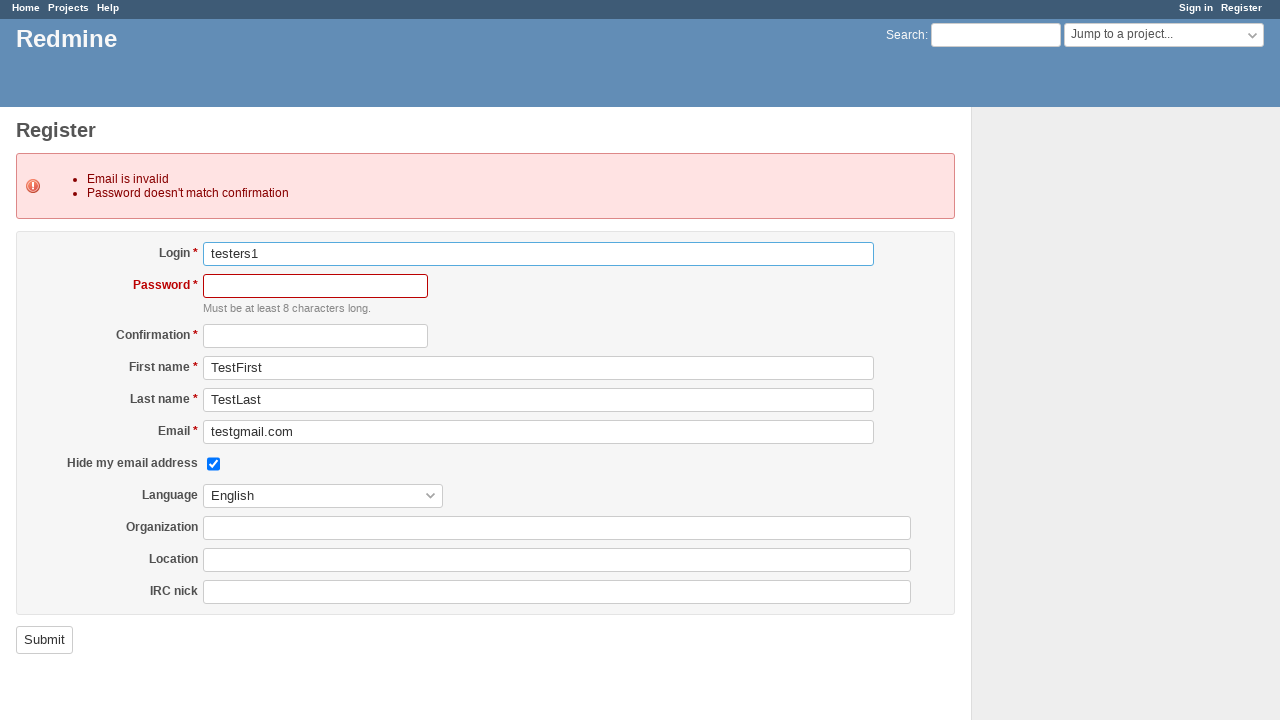

Retrieved error message text from page
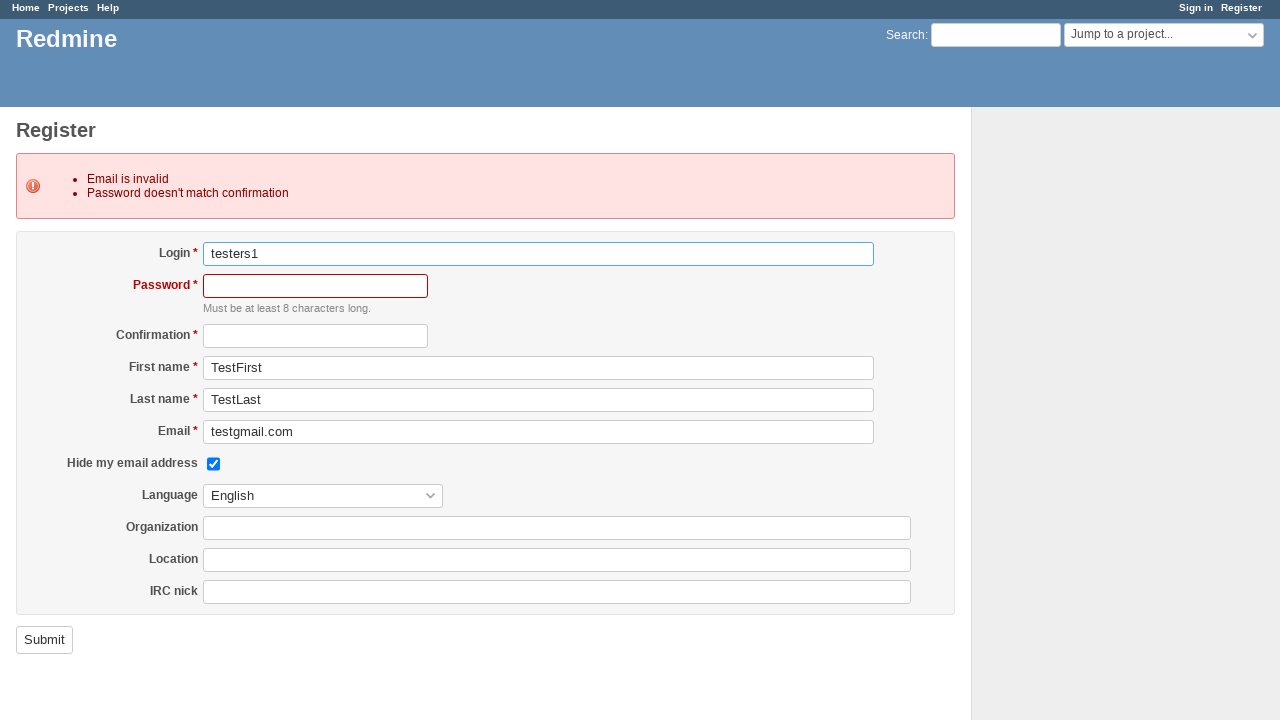

Assertion passed: Email error message is displayed as expected
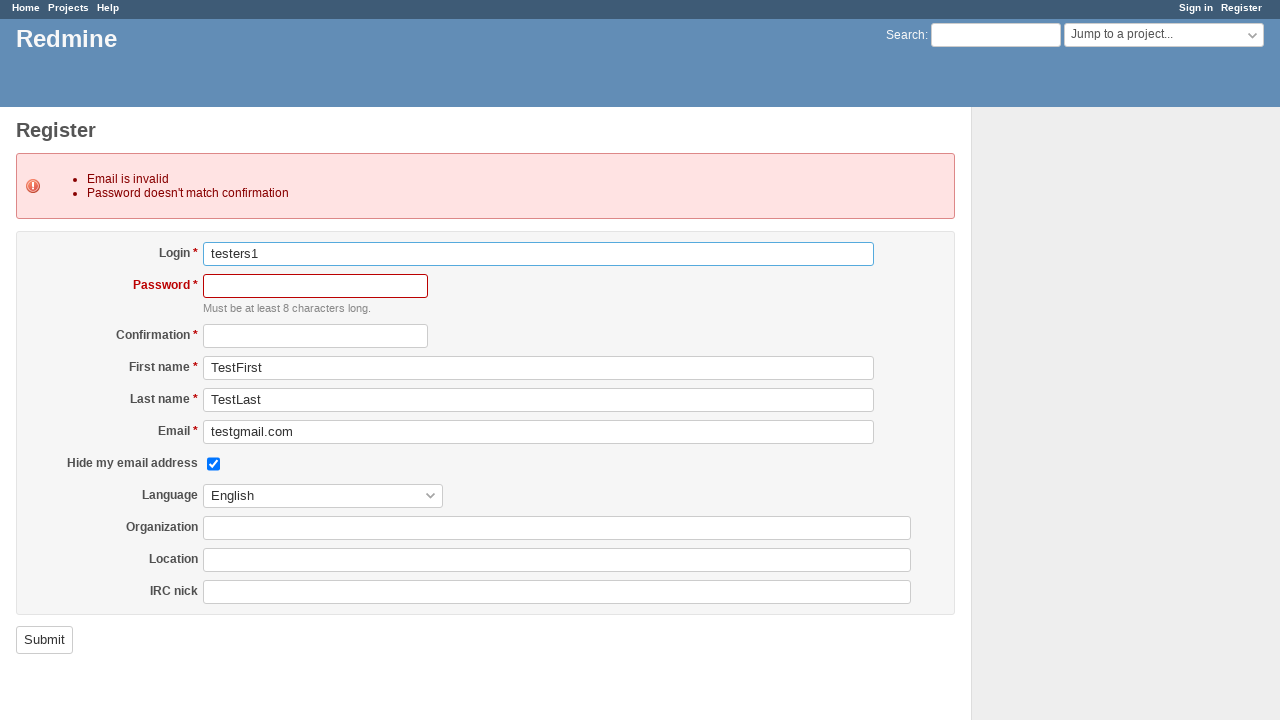

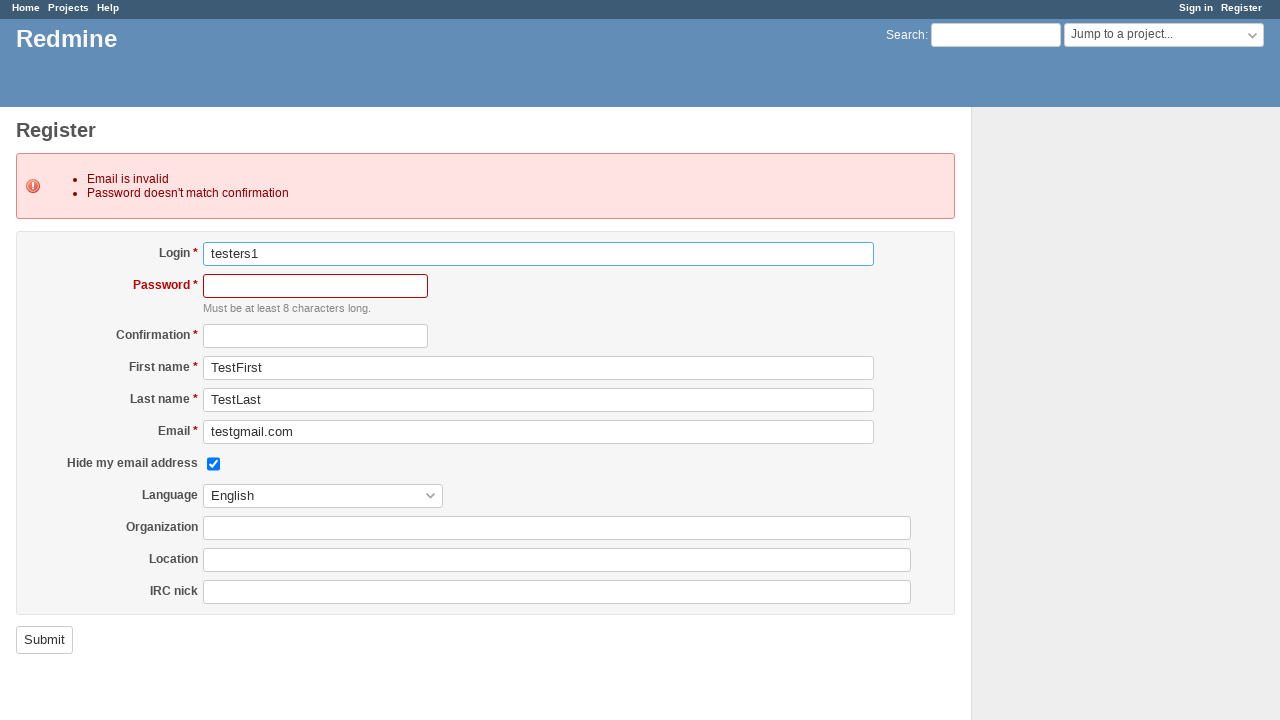